Tests interaction with various web elements on a practice page including clicking radio buttons and filling/clearing a text box.

Starting URL: https://rahulshettyacademy.com/AutomationPractice/

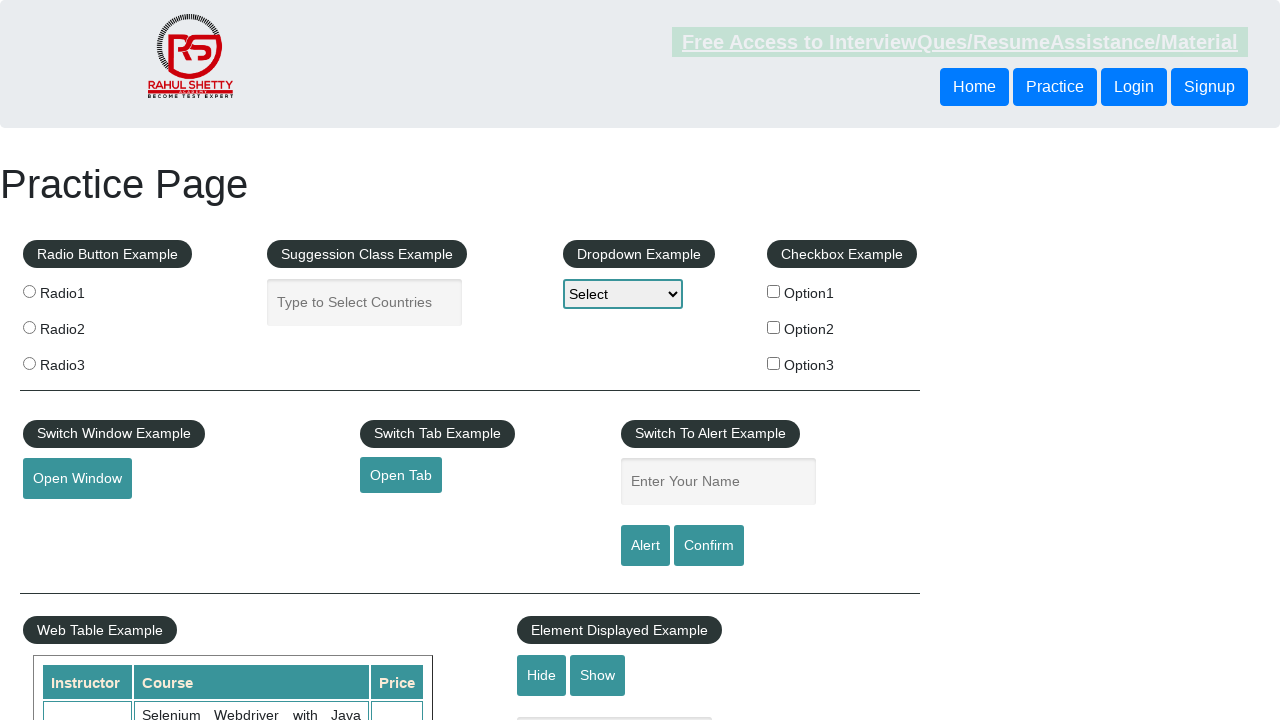

Waited for practice page title to be visible
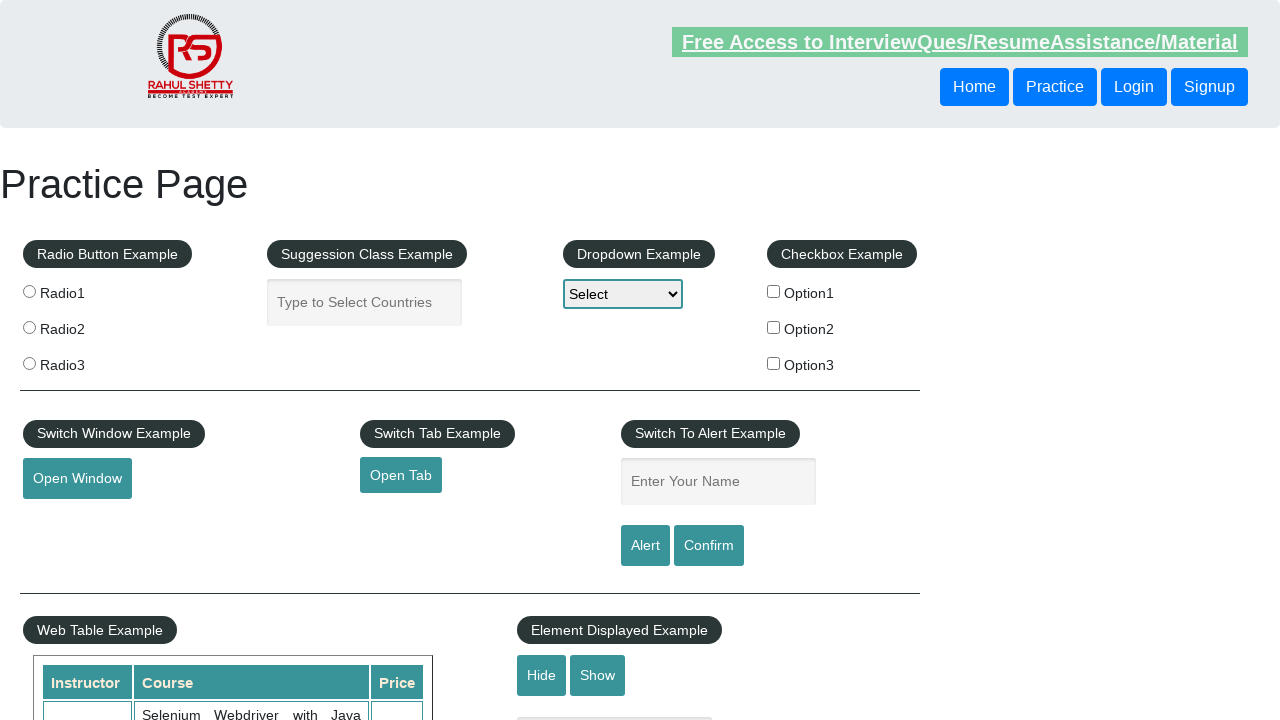

Clicked Radio Button 1 at (29, 291) on input[value='radio1']
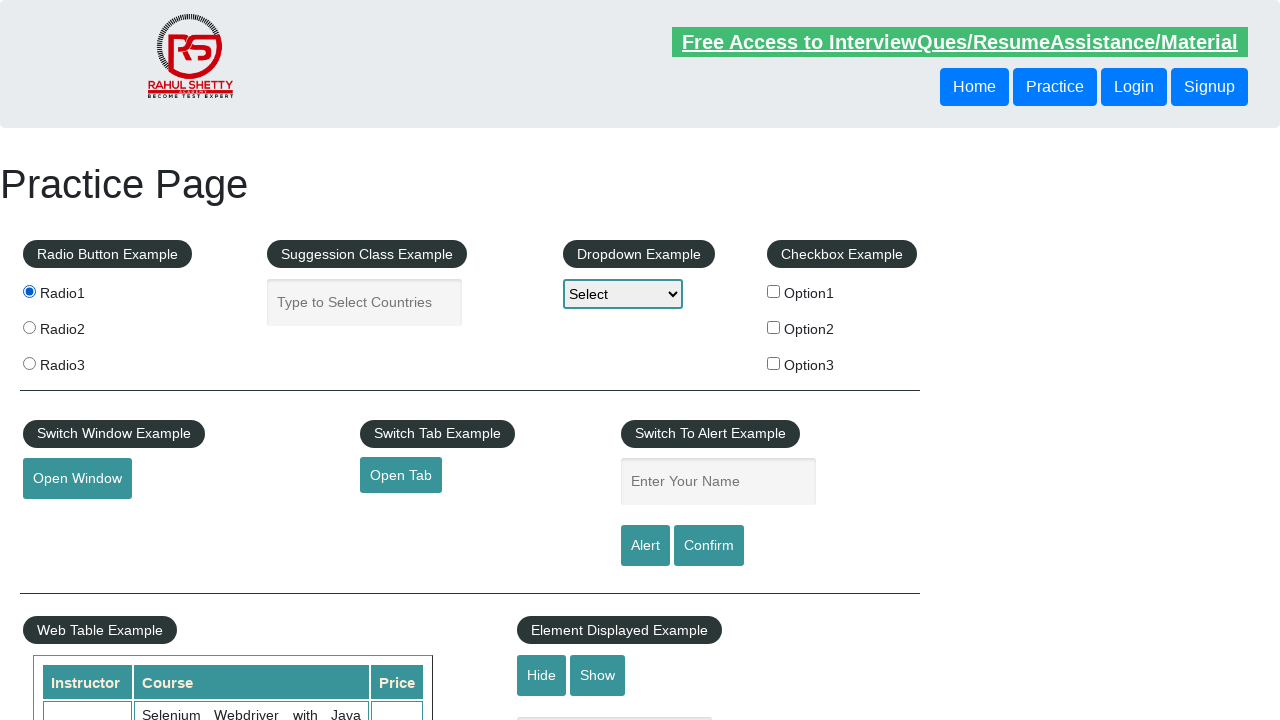

Clicked Radio Button 2 at (29, 327) on input[value='radio2']
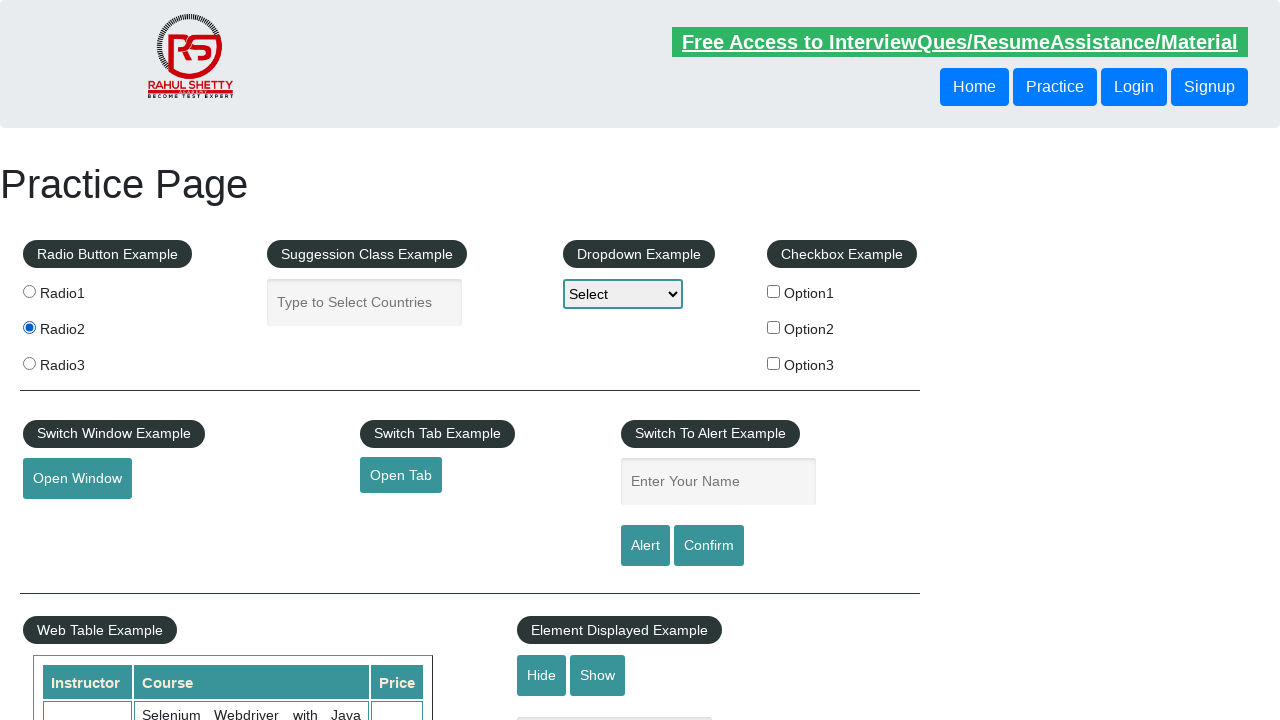

Clicked Radio Button 3 at (29, 363) on input[value='radio3']
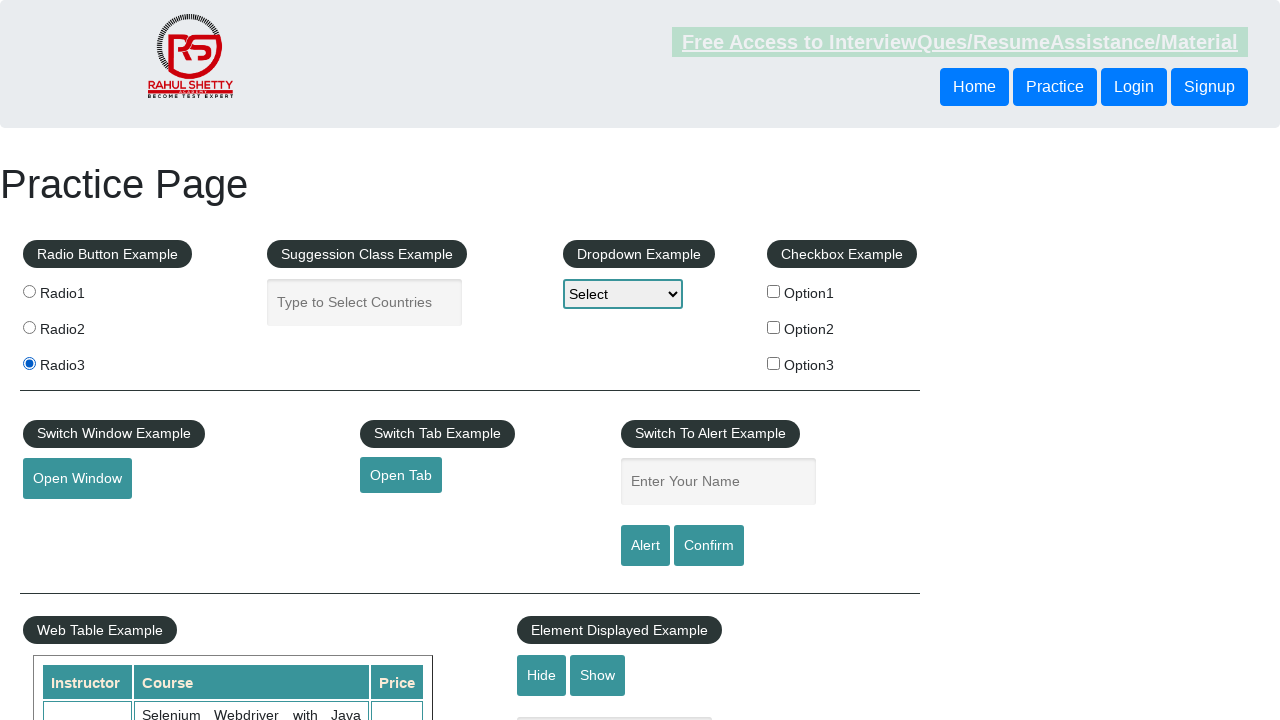

Filled text box with name 'Arman Nola' on #name
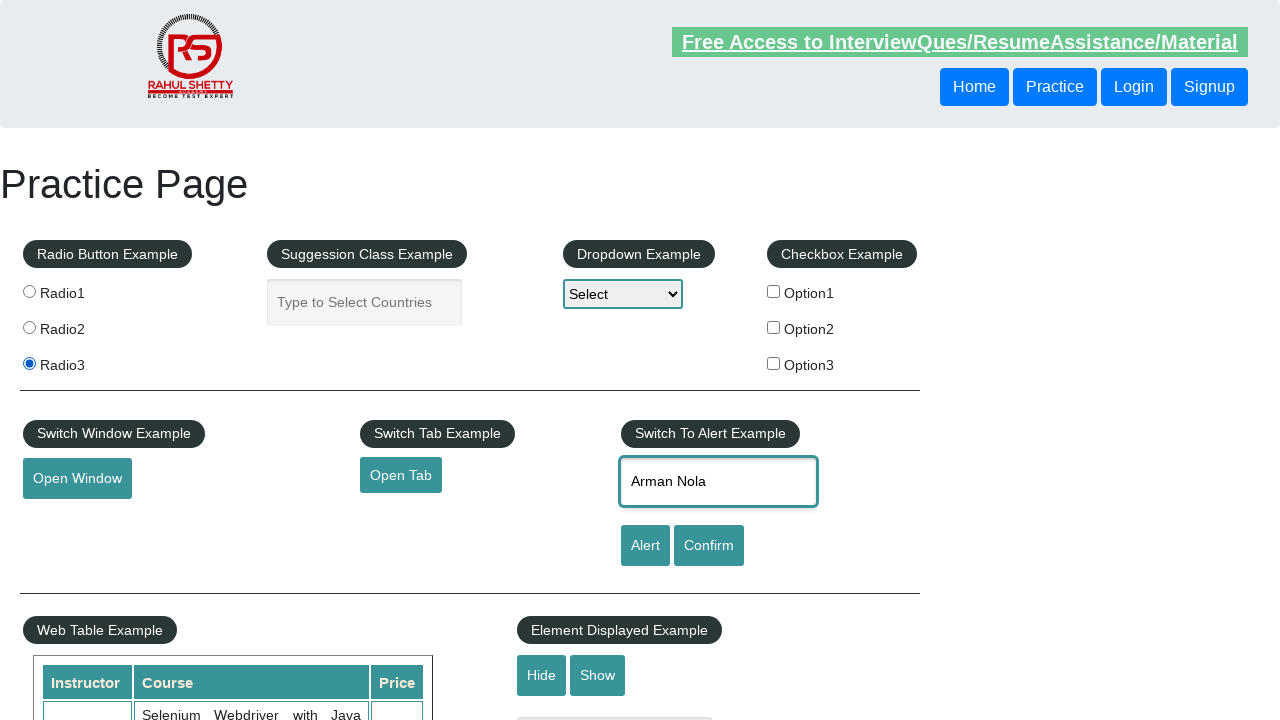

Cleared the text box on #name
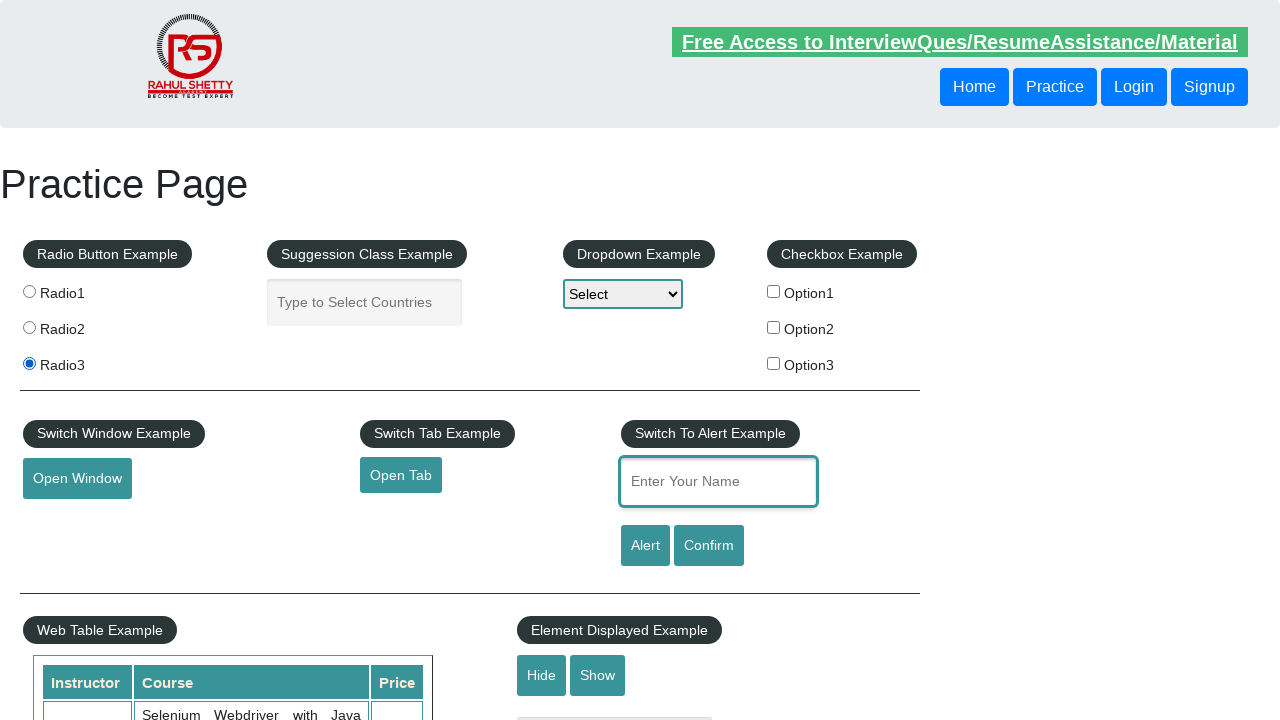

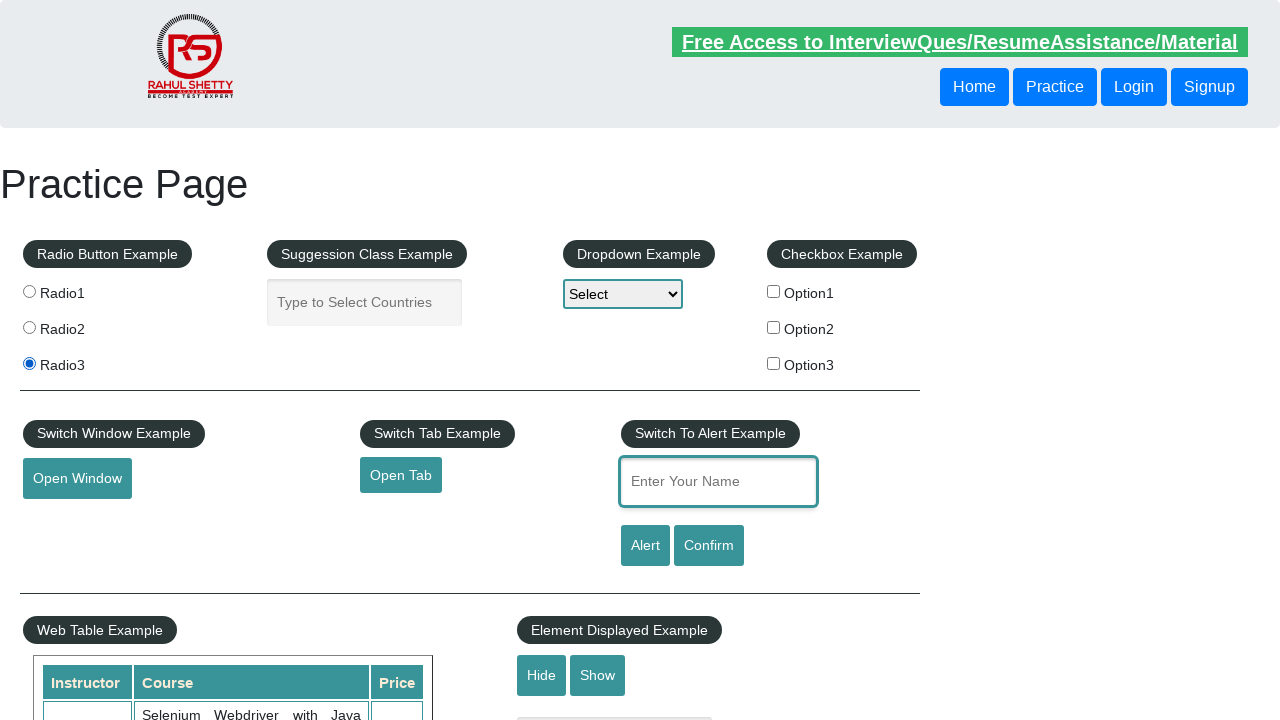